Navigates to Nike homepage

Starting URL: https://www.nike.com/

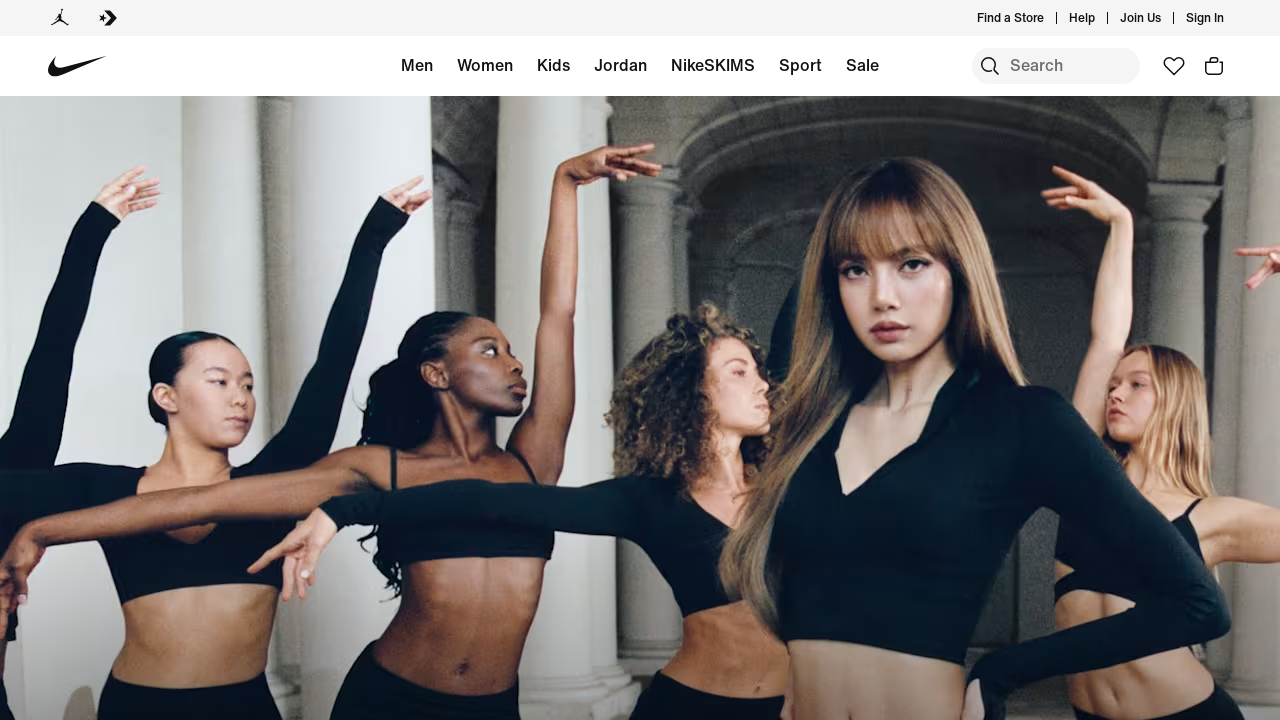

Navigated to Nike homepage at https://www.nike.com/
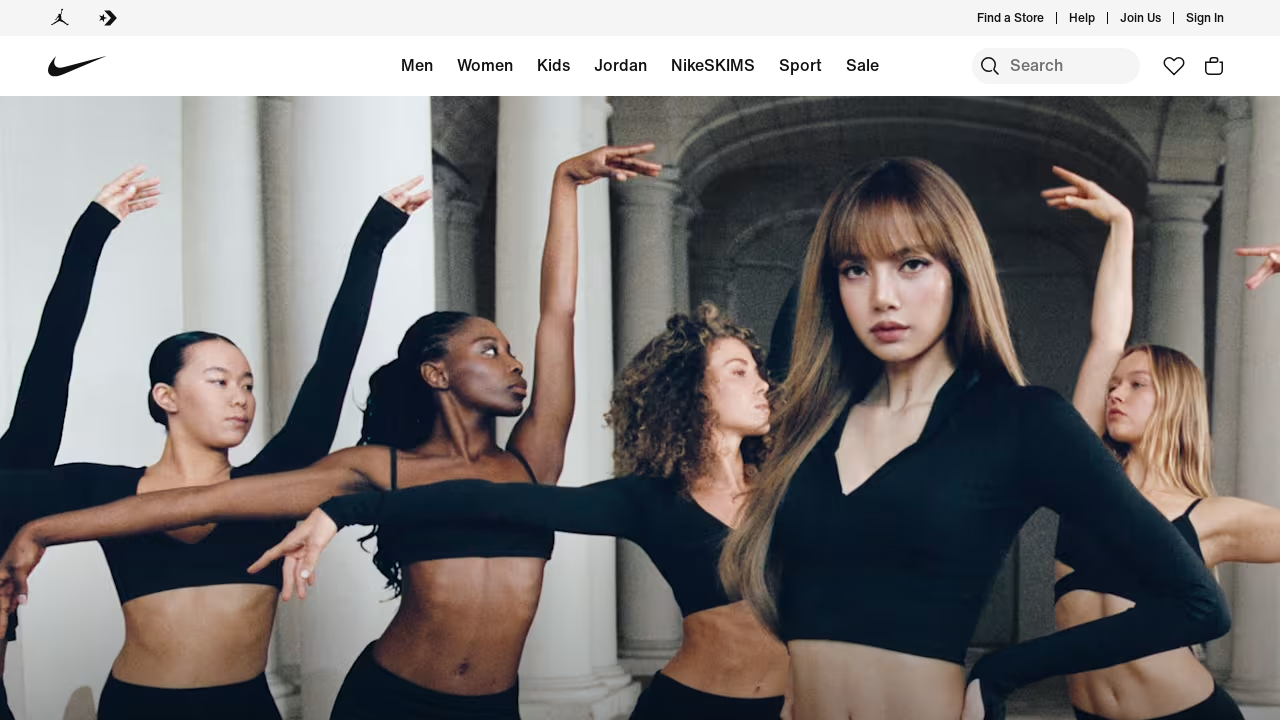

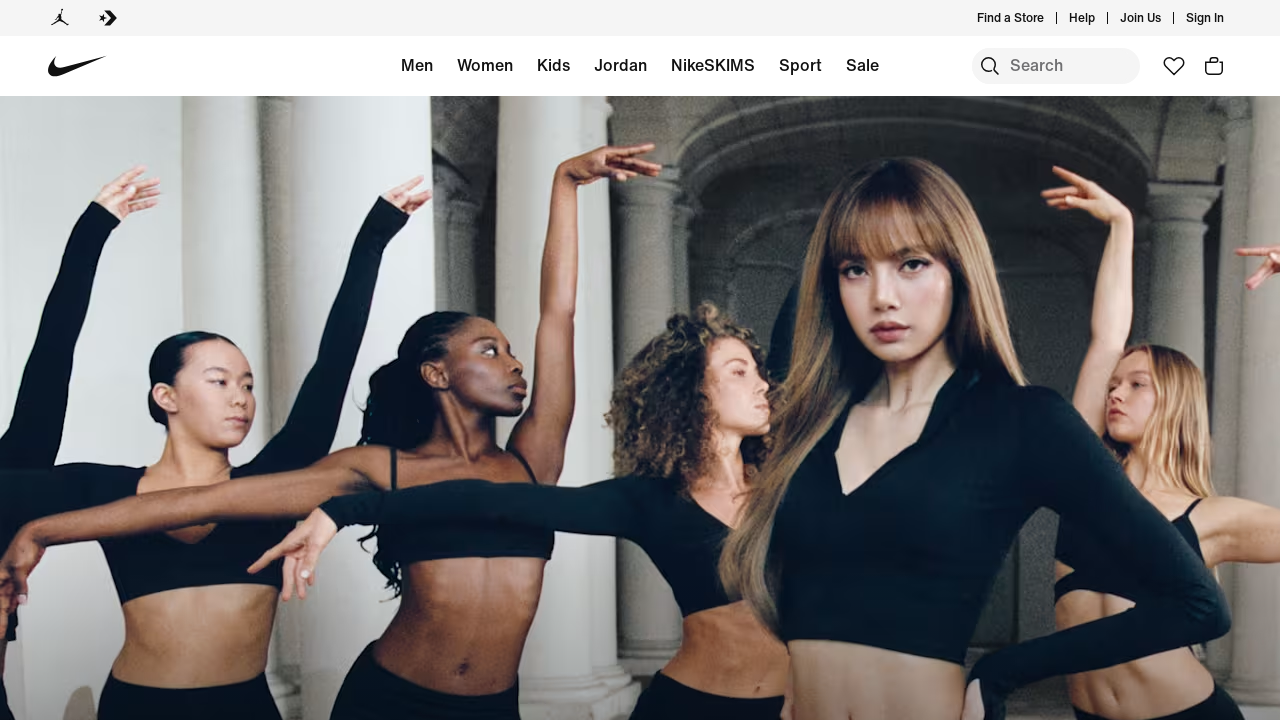